Tests browser navigation methods by navigating between two websites, going back and forward through history, and refreshing the page

Starting URL: https://demo.opencart.com/

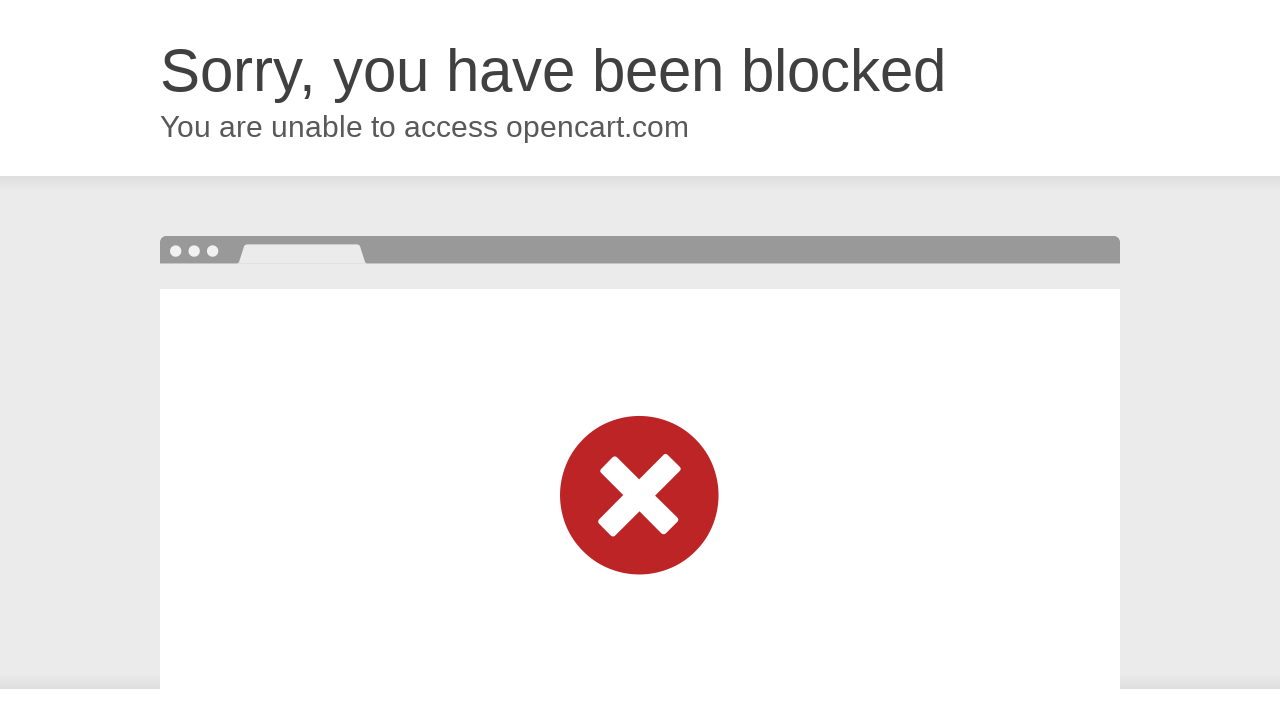

Navigated to OrangeHRM website (https://www.orangehrm.com/)
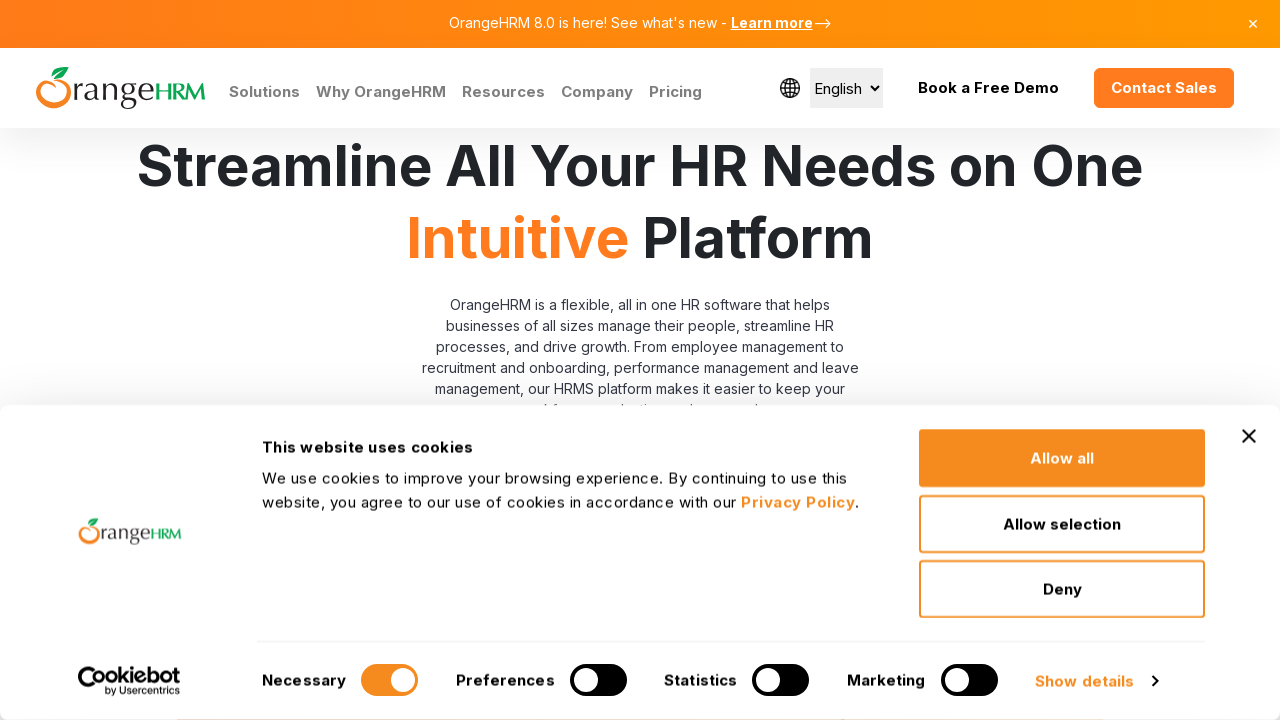

Navigated back to OpenCart demo website
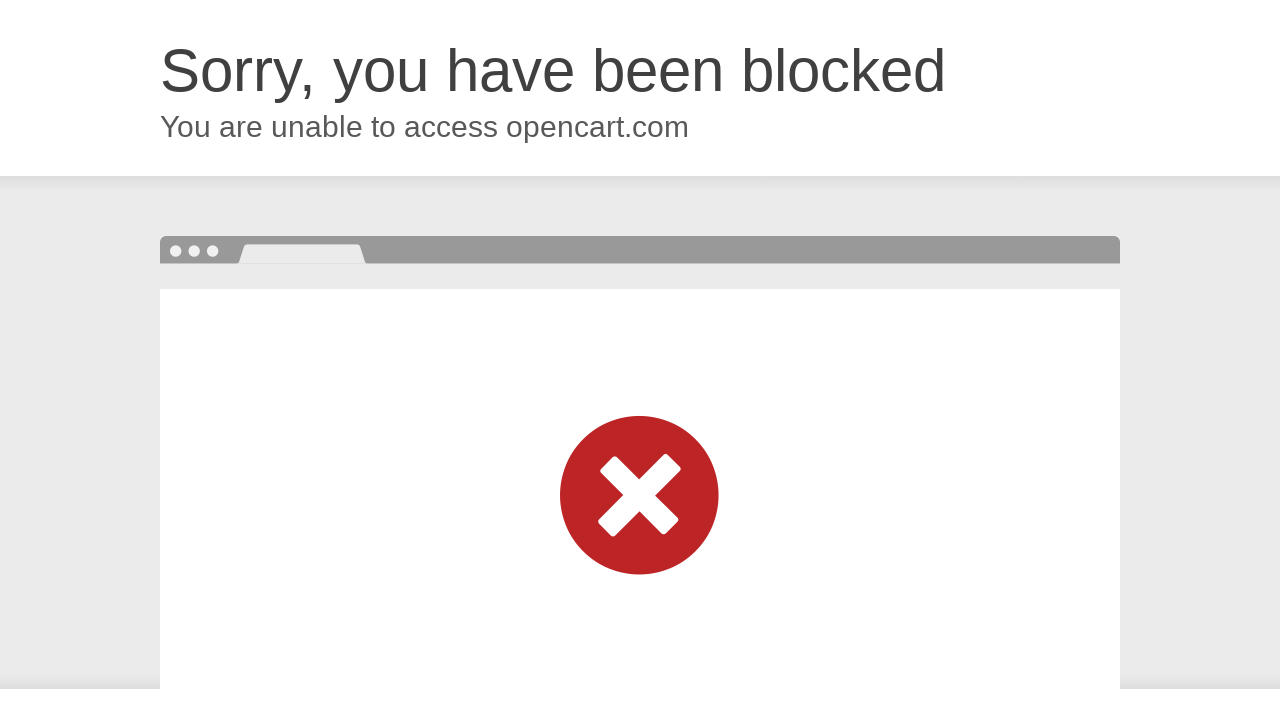

Navigated forward to OrangeHRM website
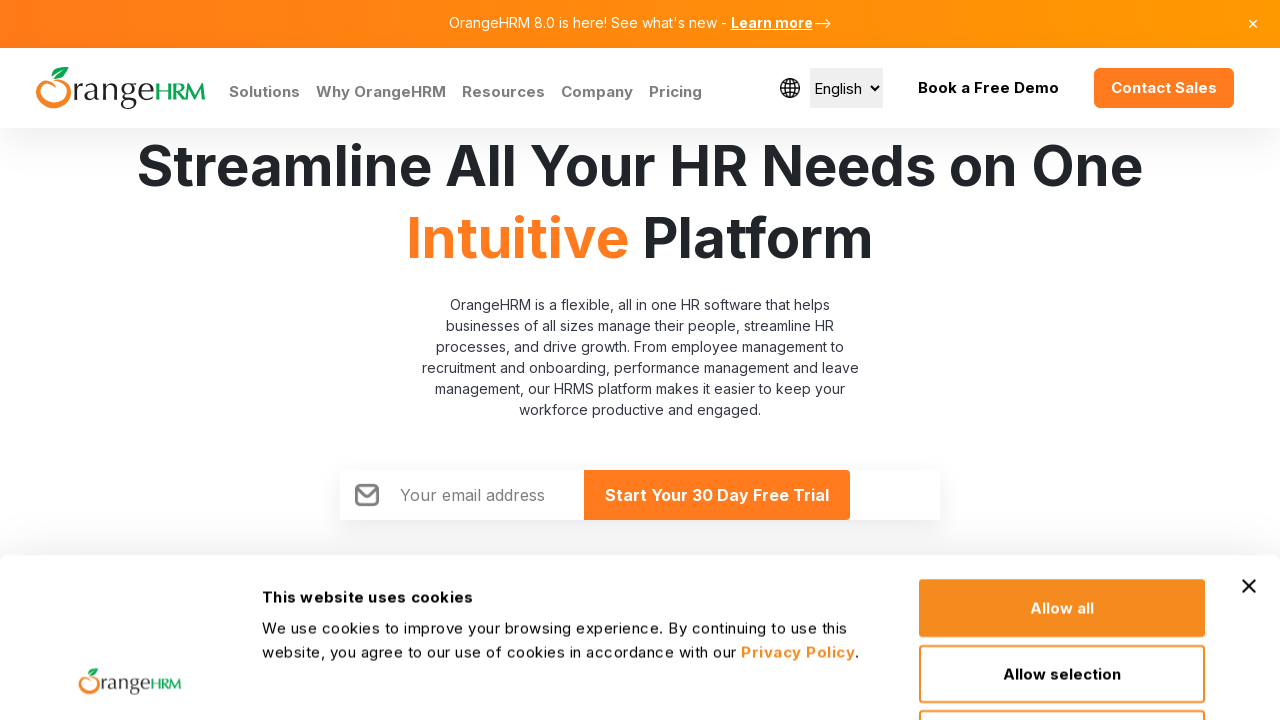

Refreshed the current OrangeHRM page
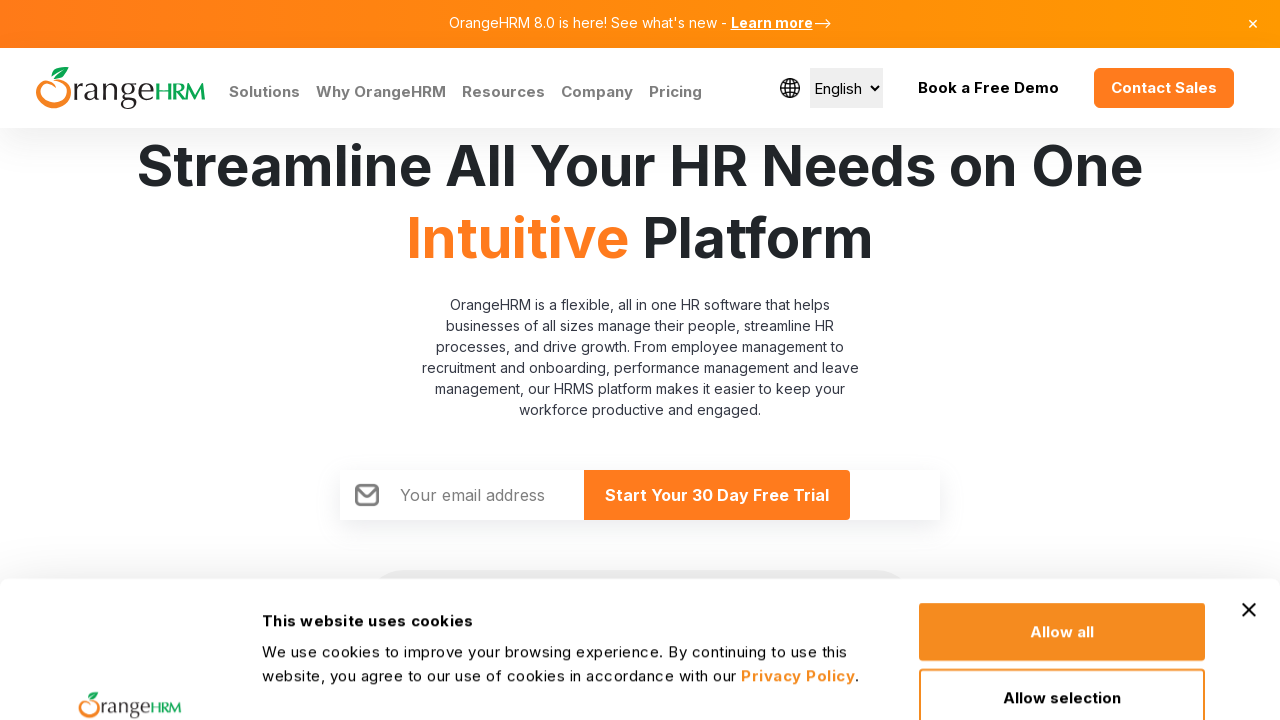

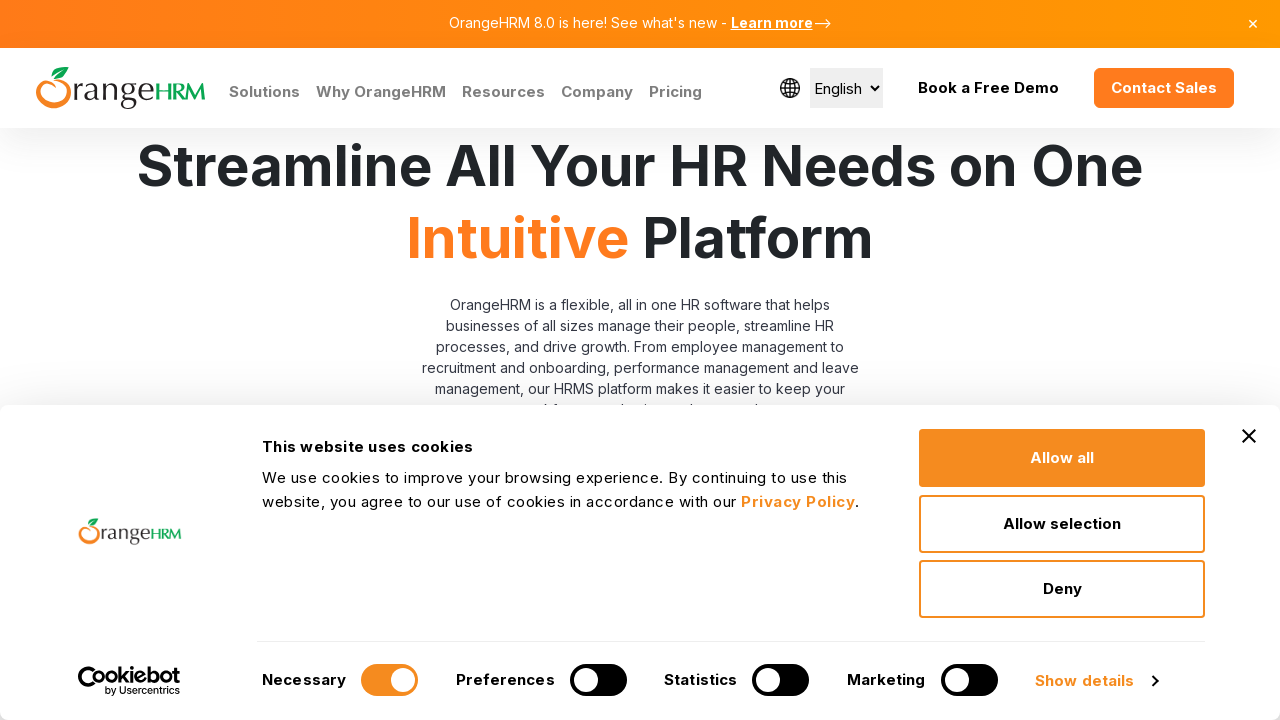